Tests form interaction by scrolling to checkboxes and performing double-click and click actions on hobby selection elements

Starting URL: https://demoqa.com/automation-practice-form

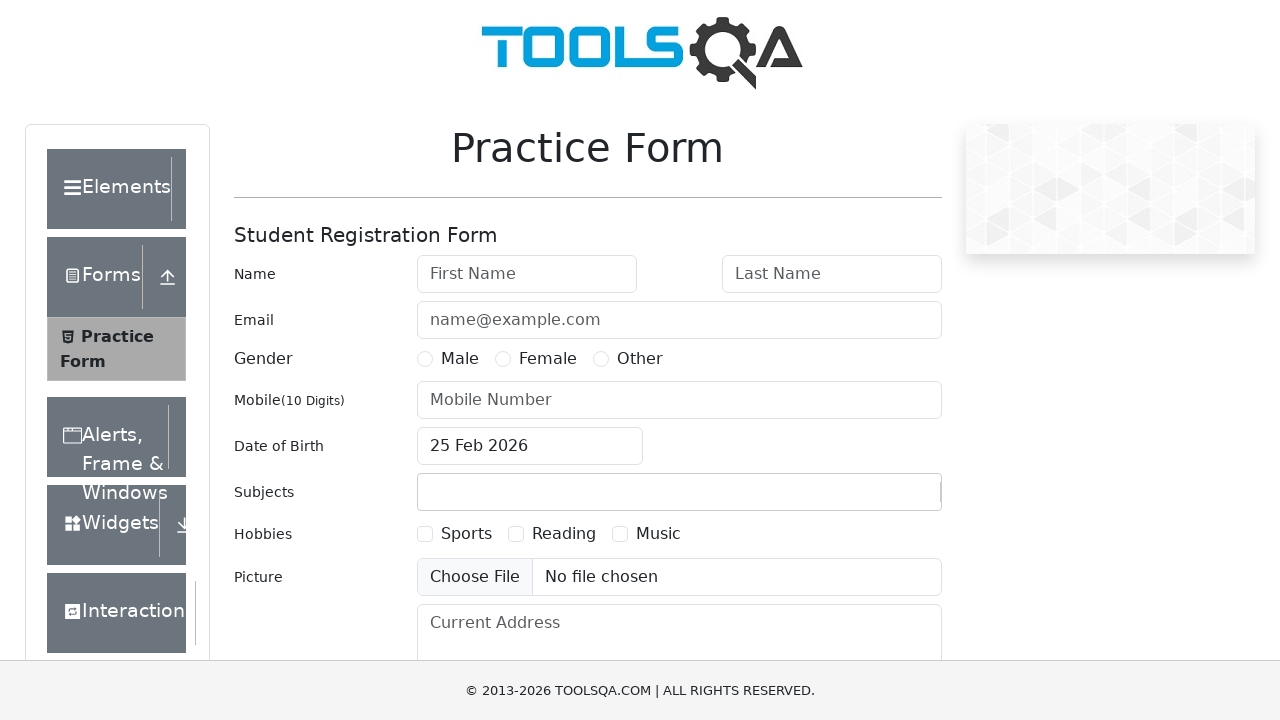

Located sports hobby checkbox element
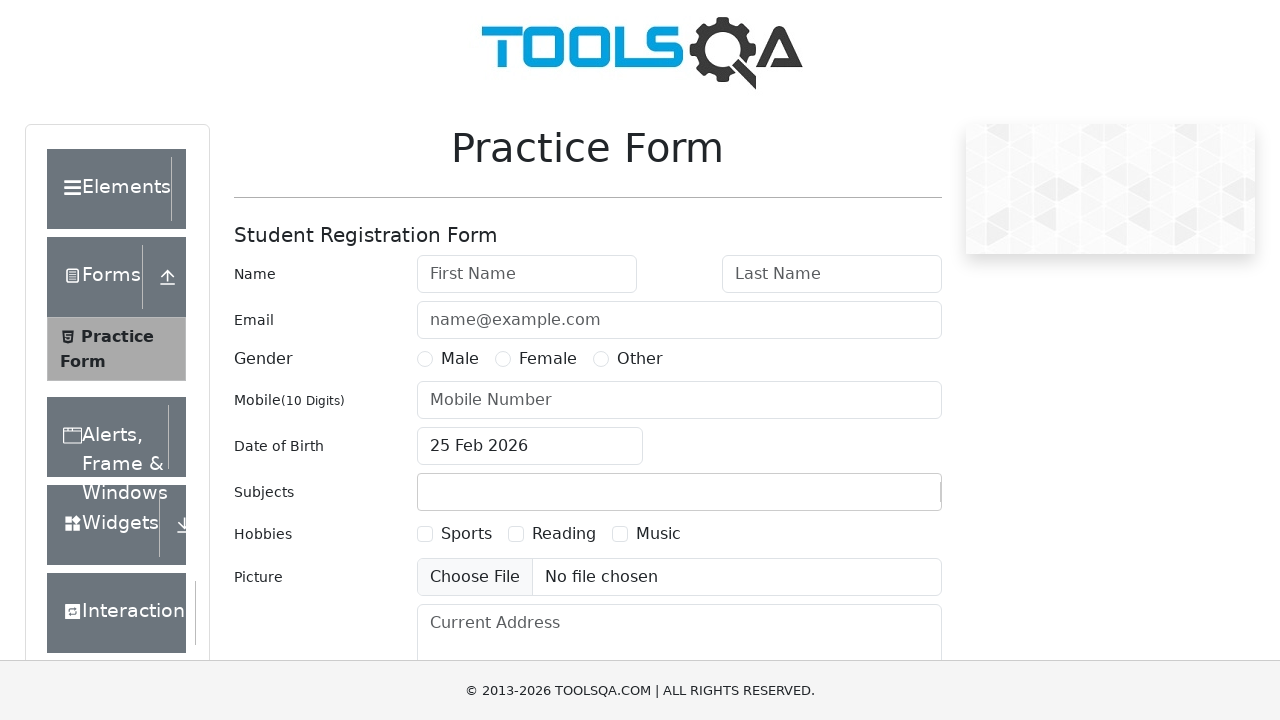

Scrolled to sports hobby checkbox into view
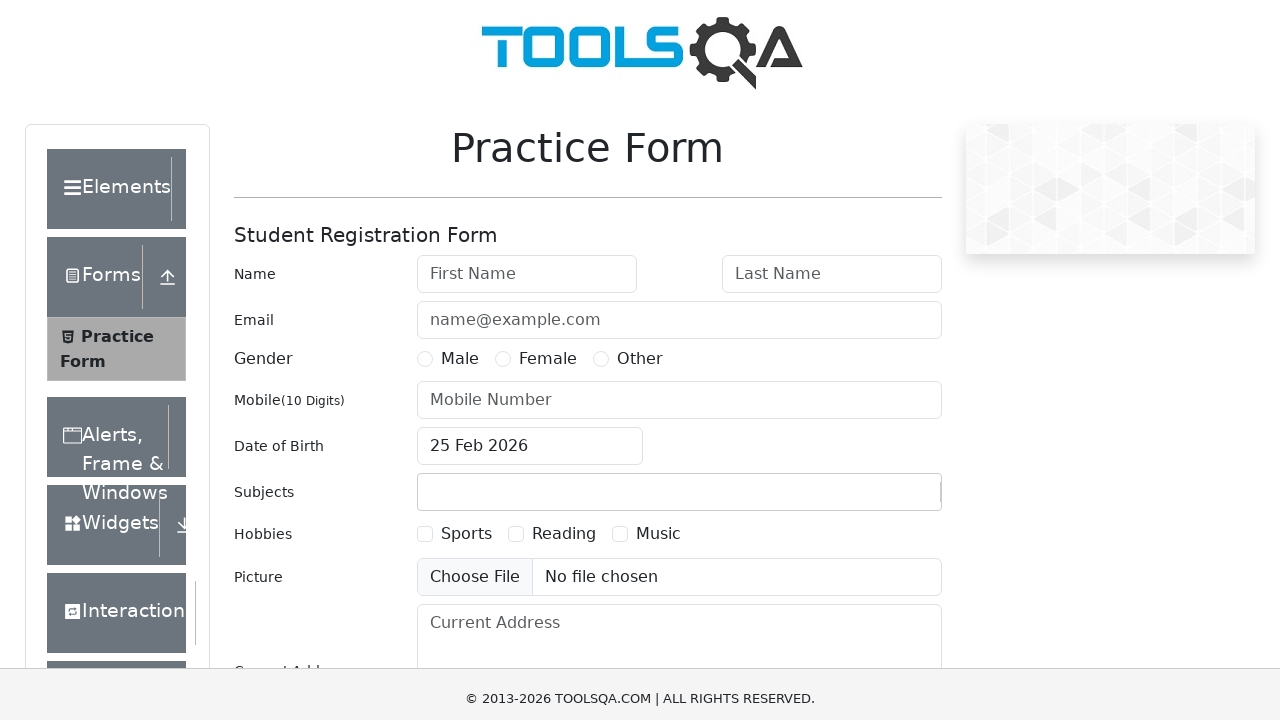

Double-clicked on sports hobby checkbox at (425, 206) on #hobbies-checkbox-1
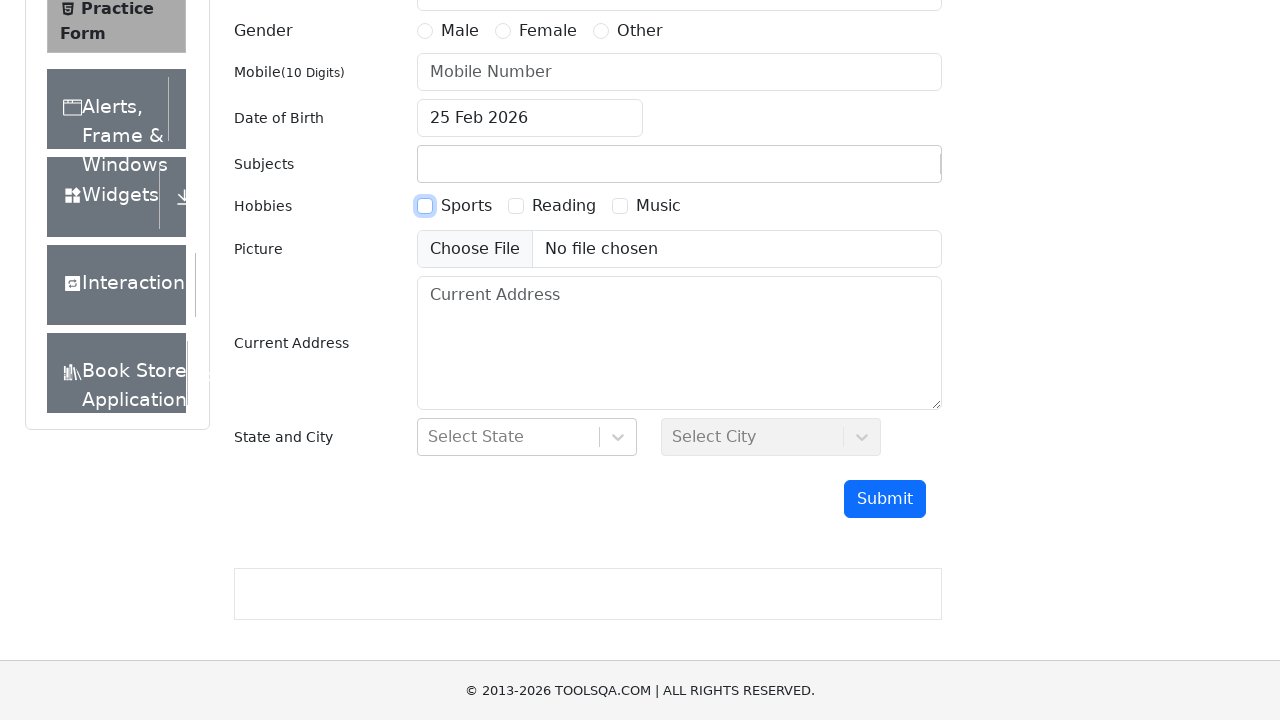

Clicked on reading hobby label at (564, 206) on [for='hobbies-checkbox-2']
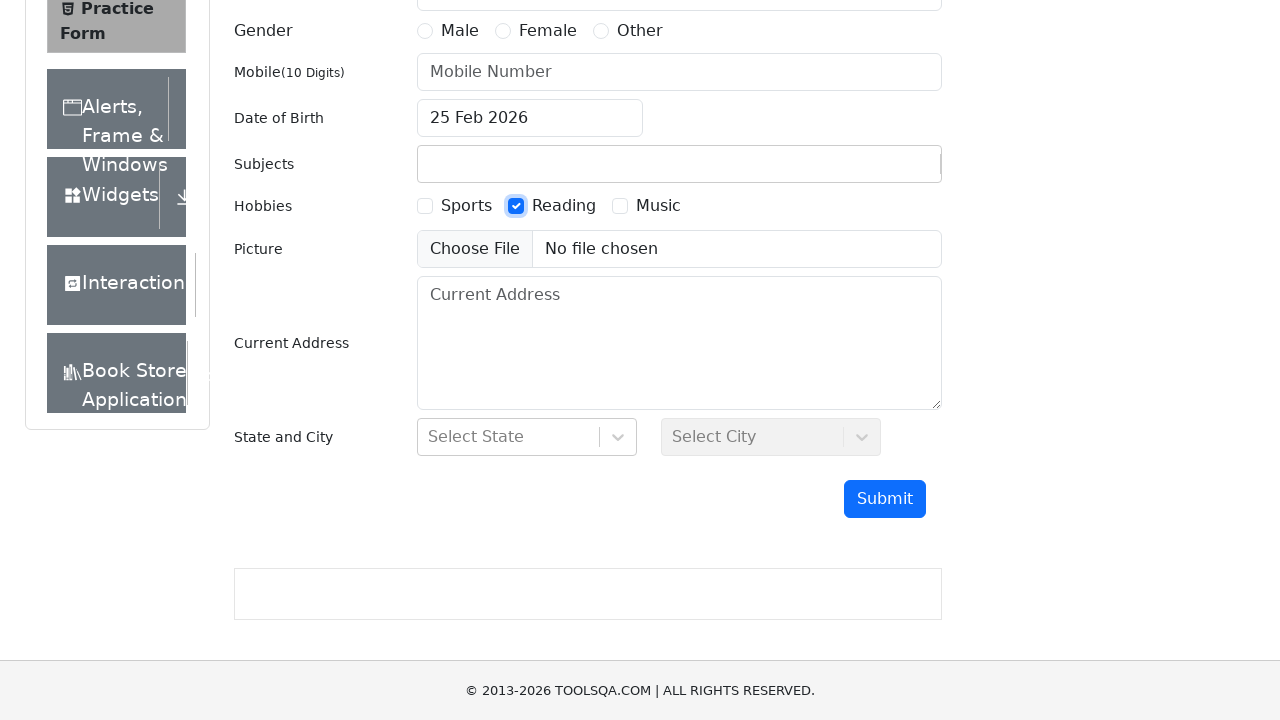

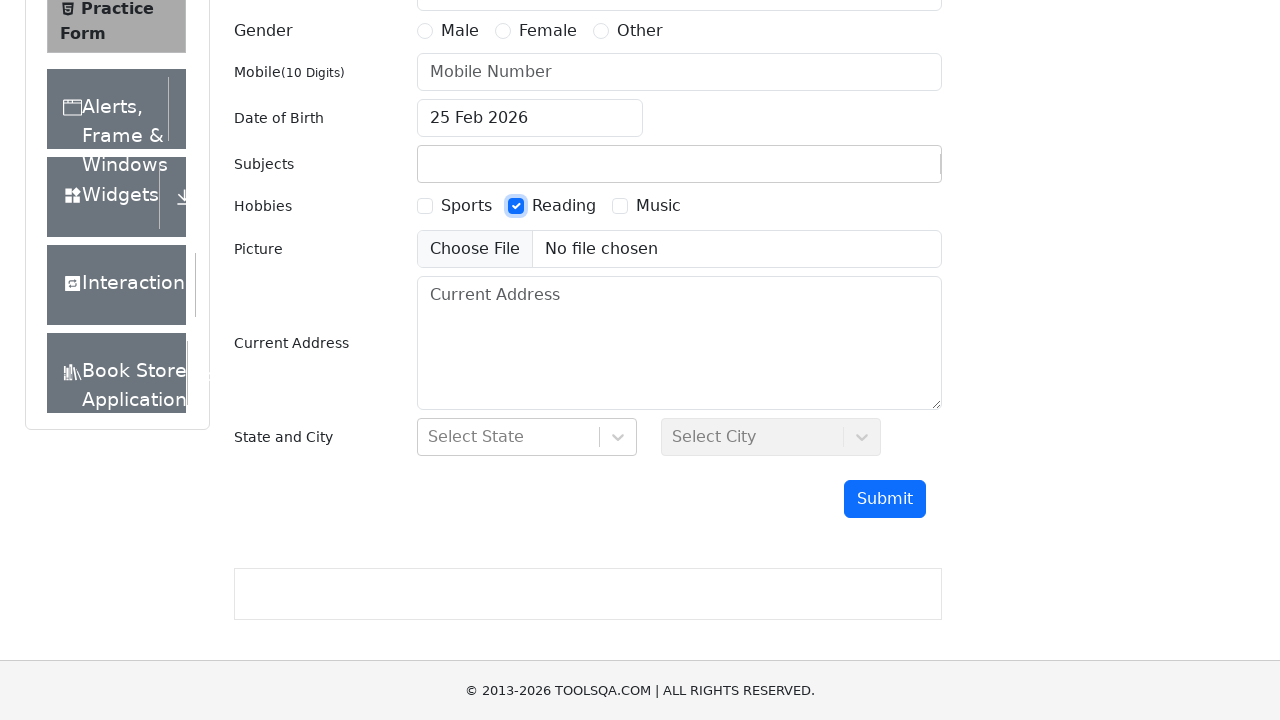